Tests that the product slogan is displayed on the authorization page

Starting URL: https://b2c.passport.rt.ru

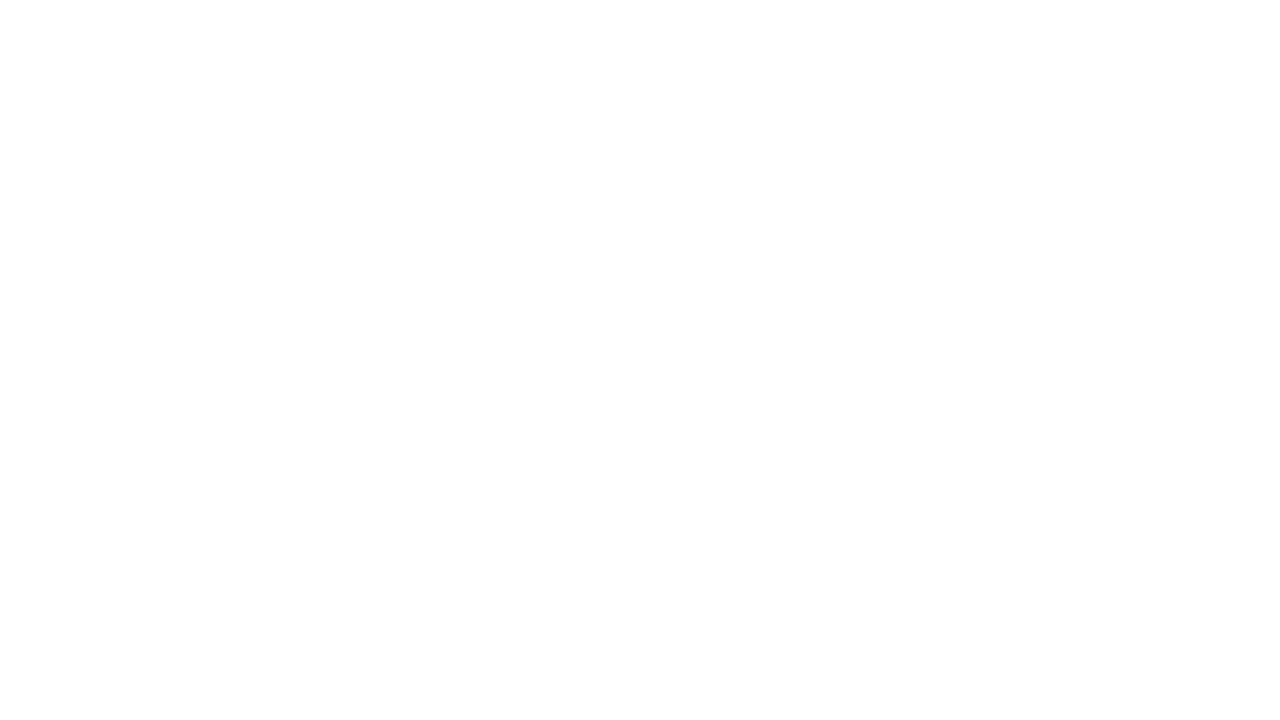

Waited for login button to be visible on authorization page
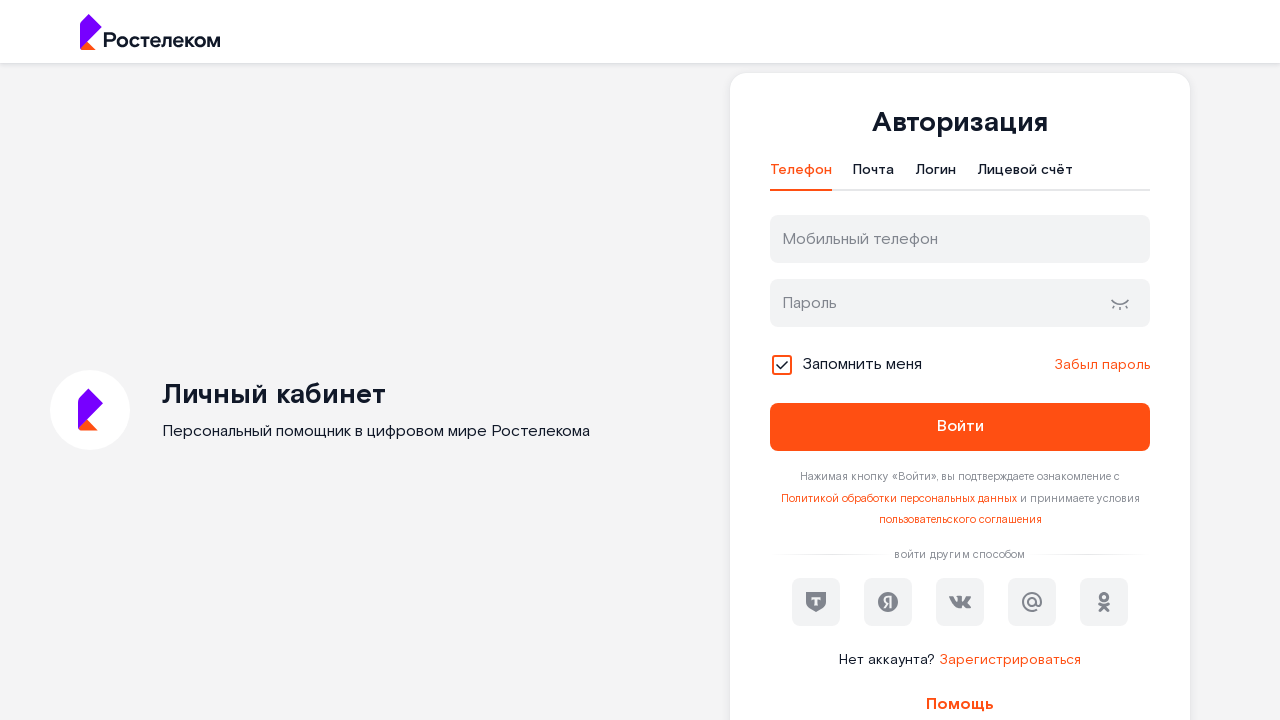

Verified product slogan text is displayed correctly
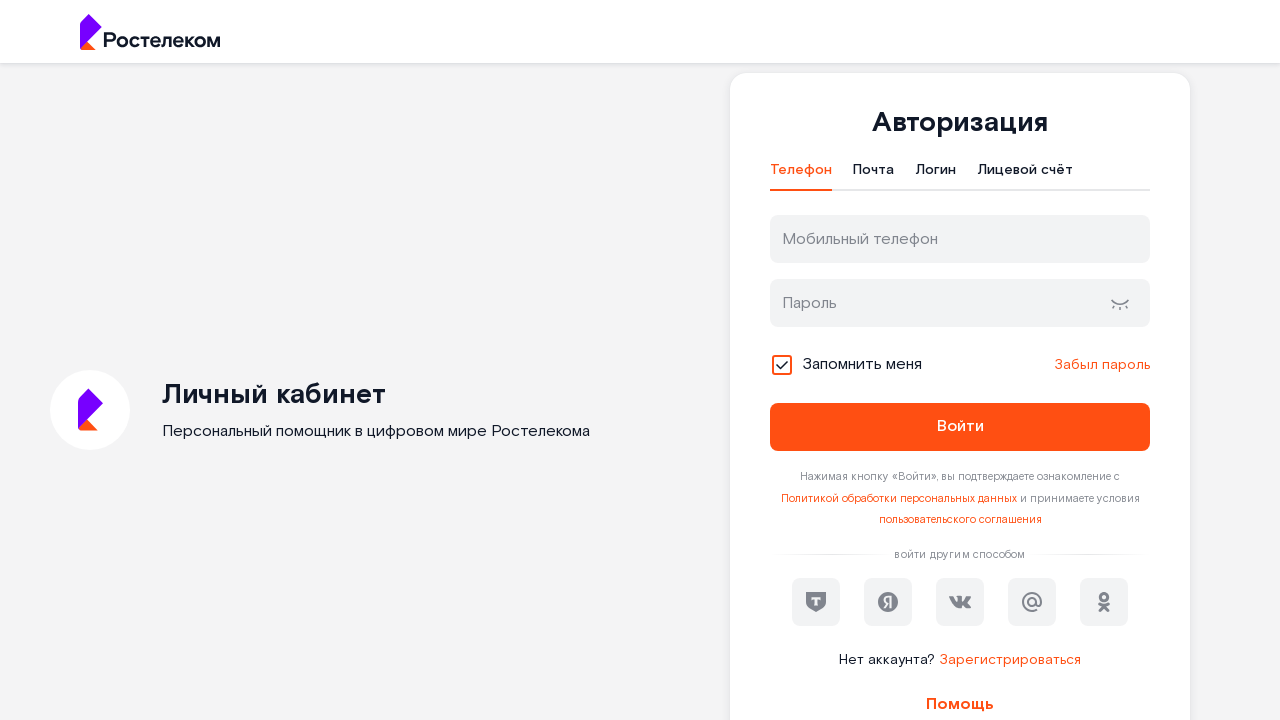

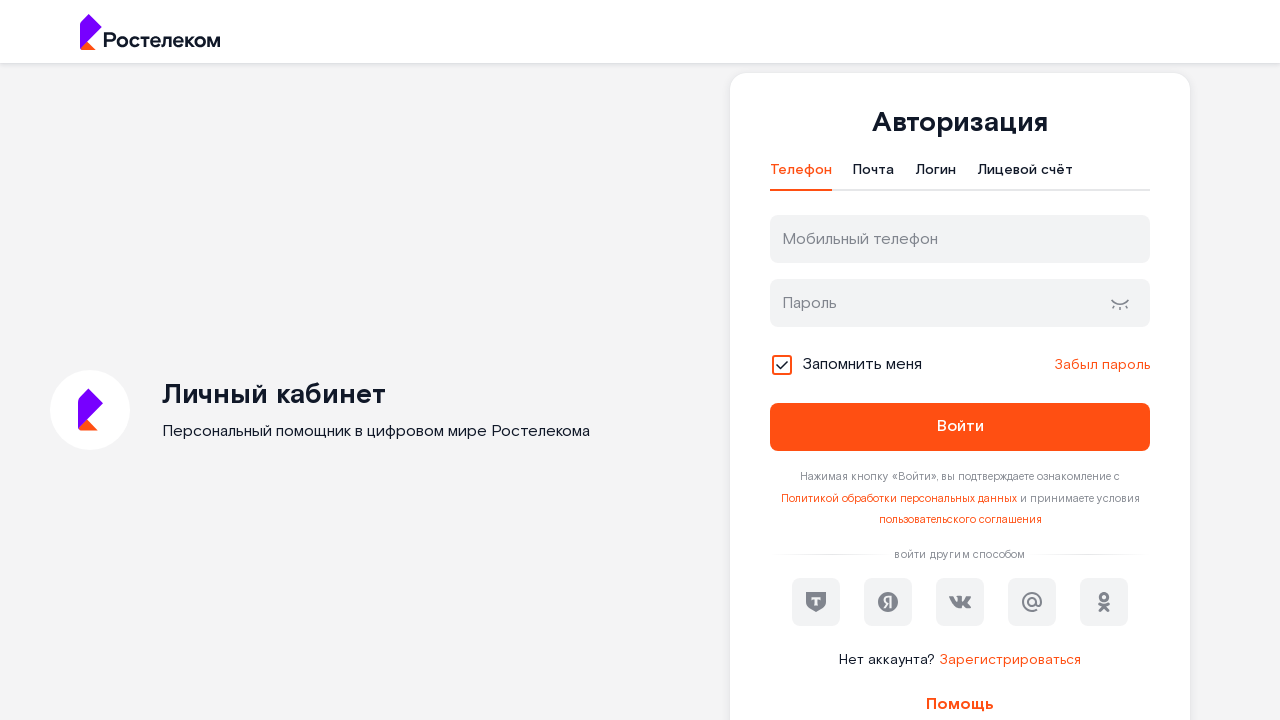